Tests cart management features including adding multiple items, removing items, using undo functionality, updating quantities, and applying coupon codes

Starting URL: http://practice.automationtesting.in/

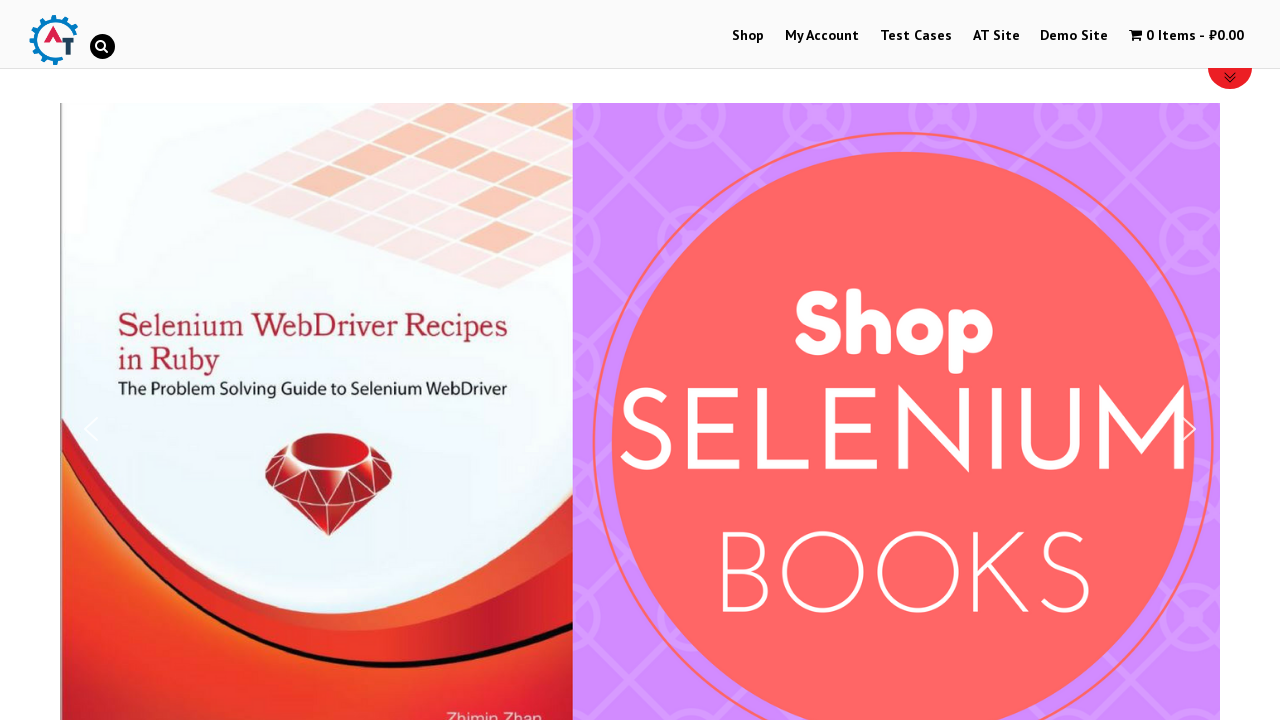

Clicked on Shop menu item at (748, 36) on #menu-item-40 > a
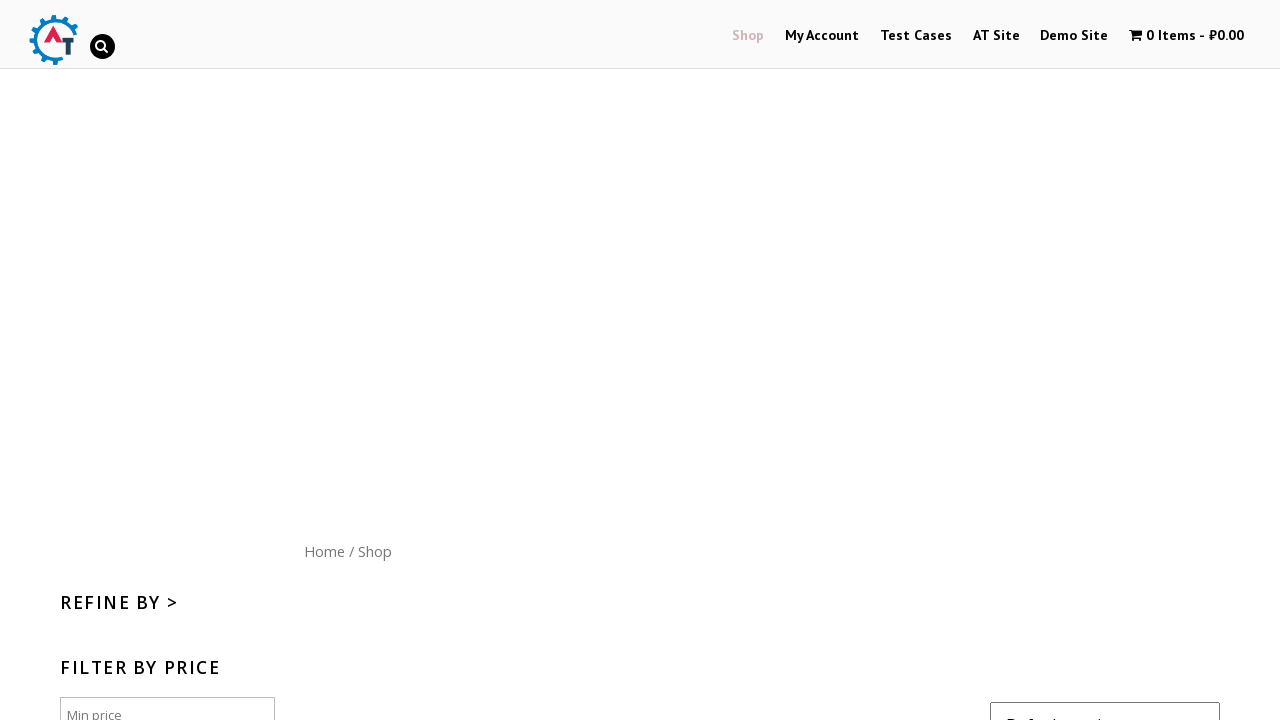

Scrolled down 300px to view products
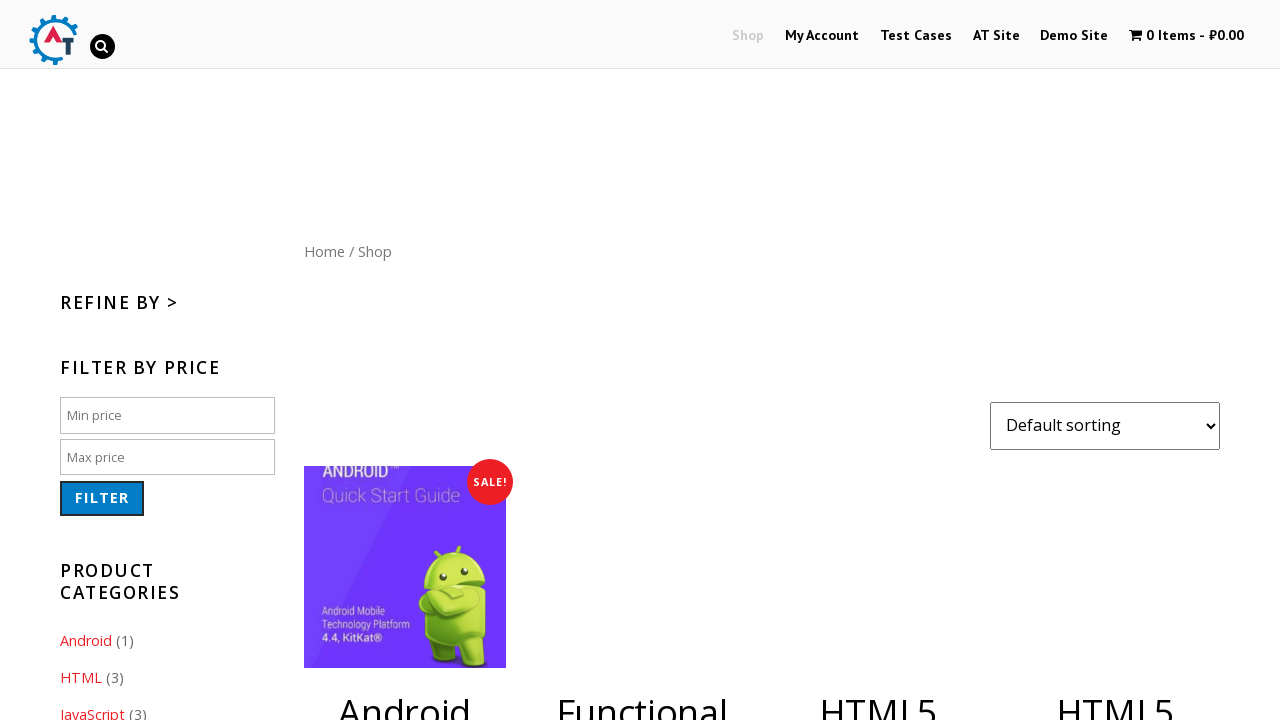

Clicked 'Add to Cart' button for HTML5 Web Development book at (1115, 361) on #content > ul > li.post-182.product.type-product.status-publish.product_cat-html
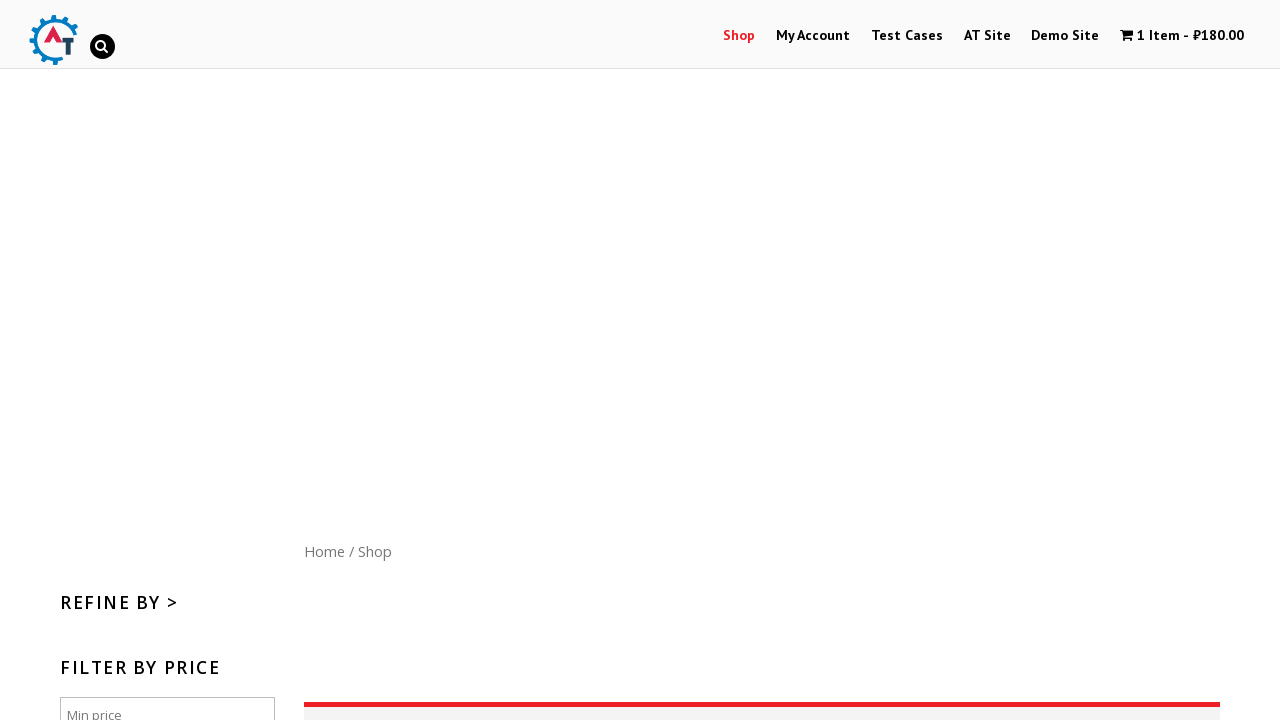

Waited 3 seconds for item to be added to cart
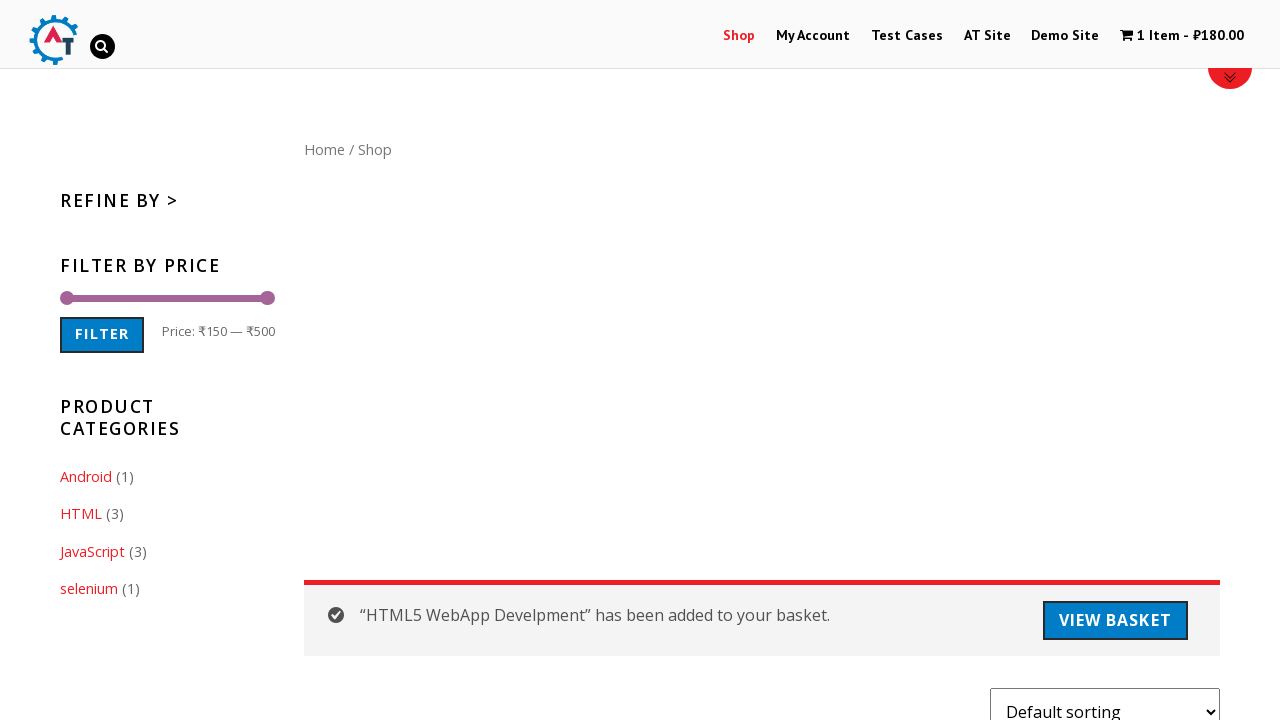

Clicked 'Add to Cart' button for JS Data Structures book at (878, 361) on #content > ul > li.post-180.product.type-product.status-publish.product_cat-java
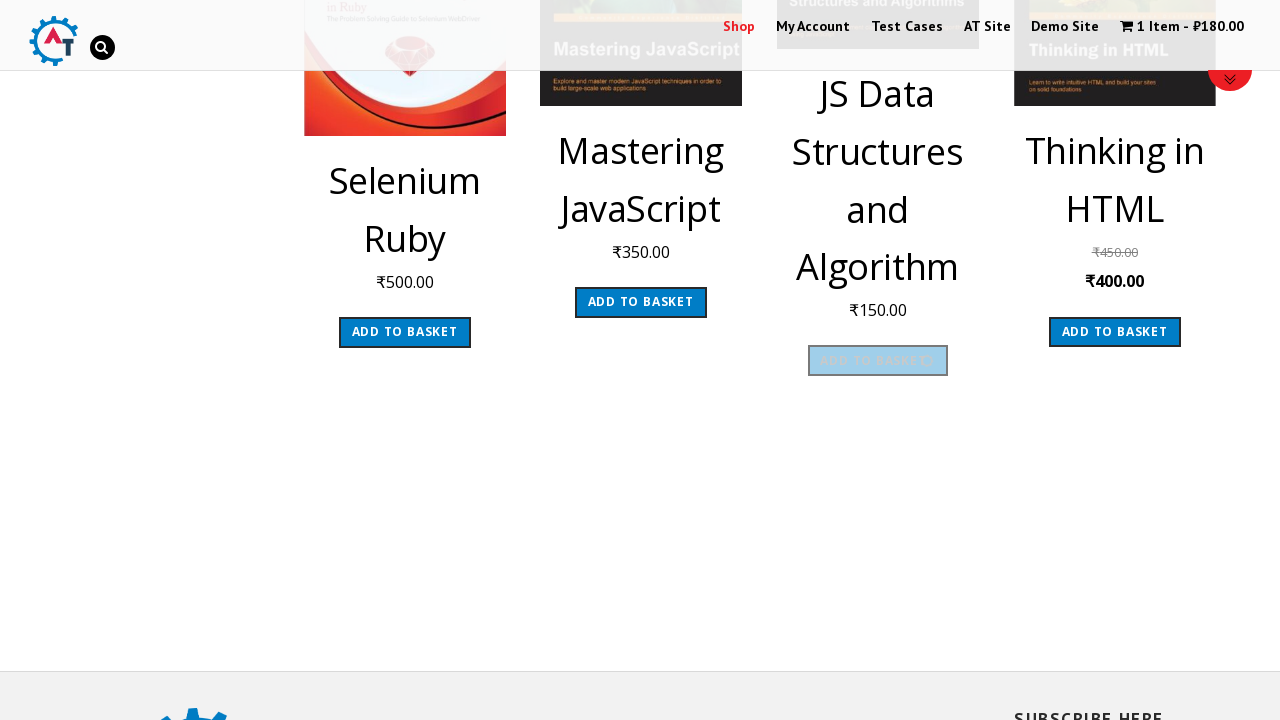

Waited 3 seconds for second item to be added to cart
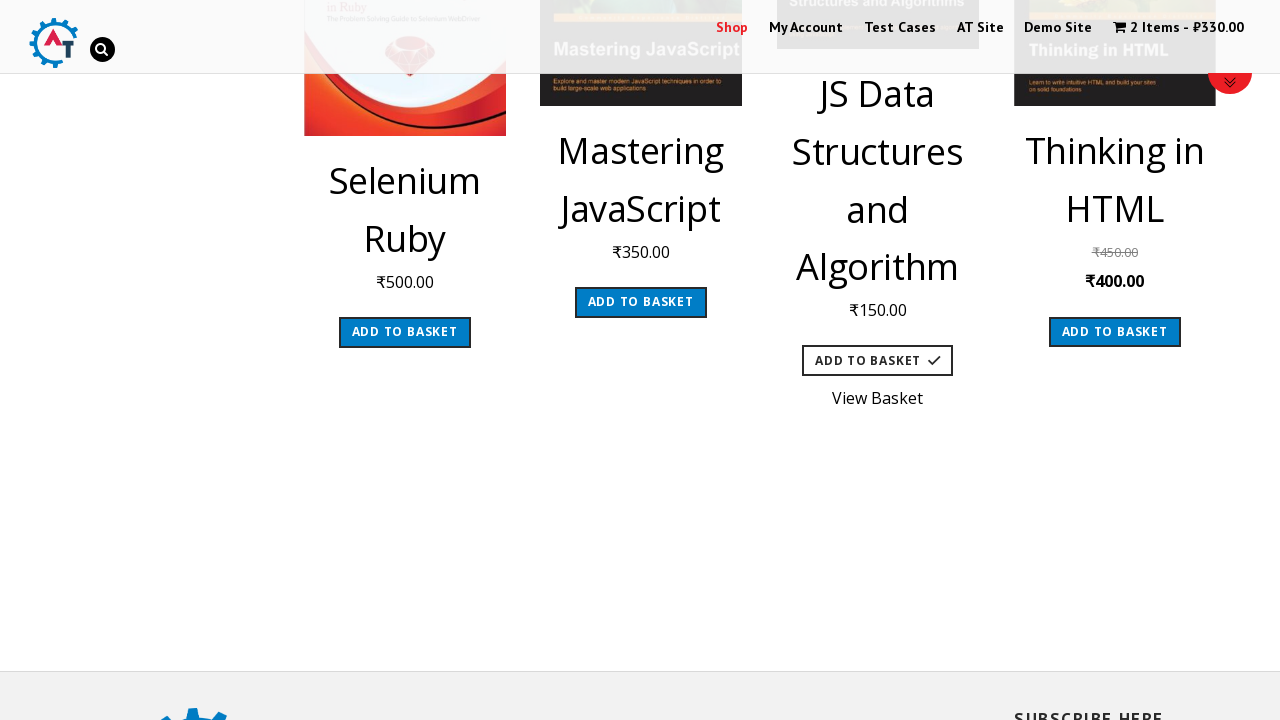

Clicked on cart icon to view cart contents at (1155, 28) on #wpmenucartli > a > span.cartcontents
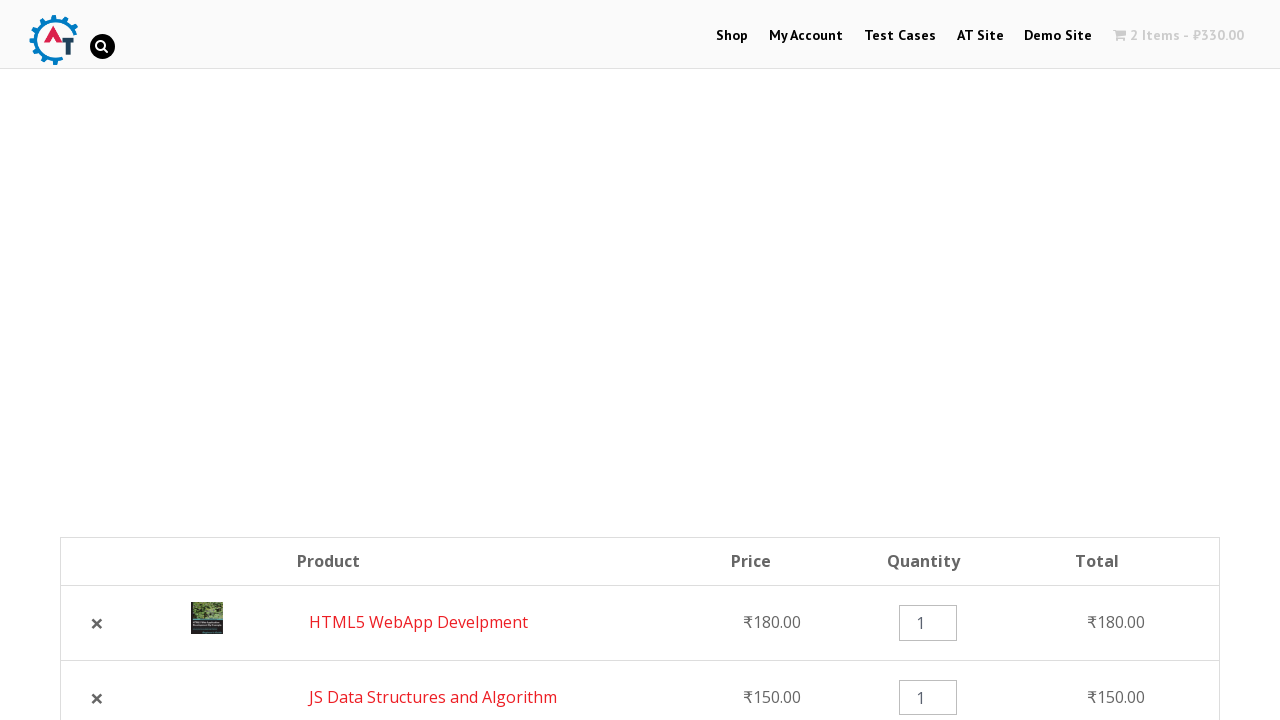

Waited 3 seconds for cart page to load
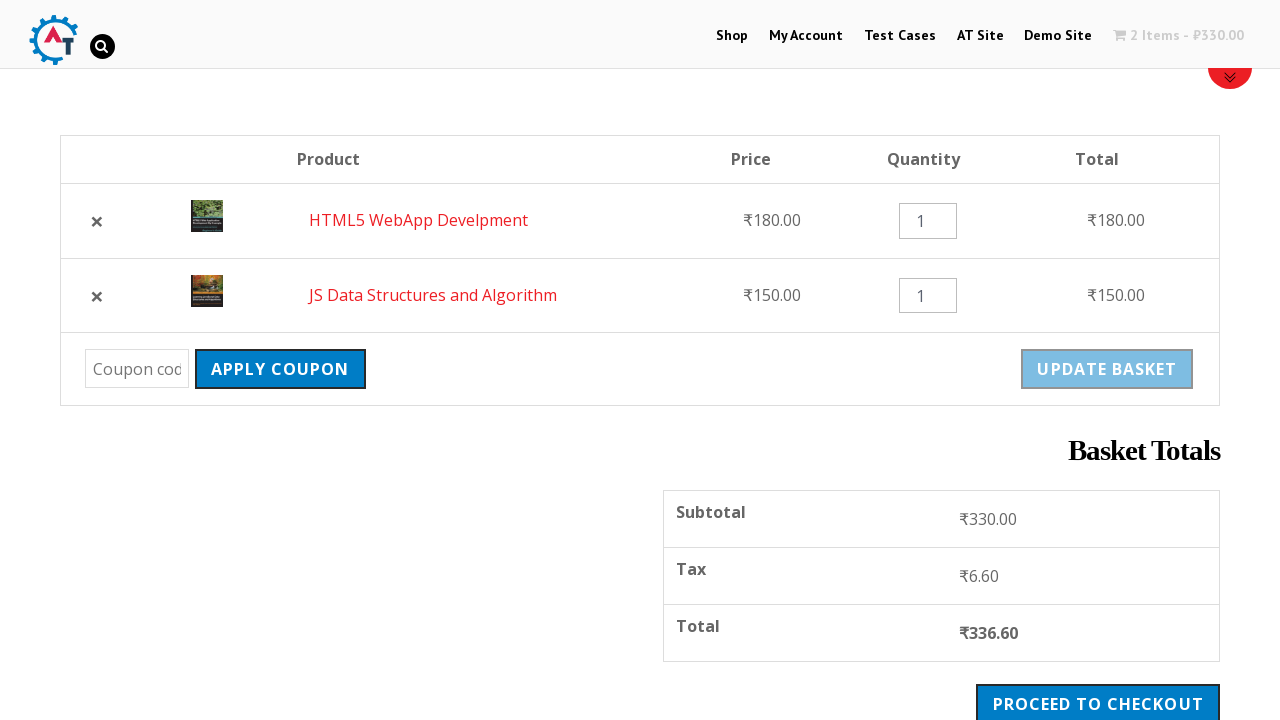

Clicked remove button to delete first item from cart at (97, 221) on #page-34 > div > div.woocommerce > form > table > tbody > tr:nth-child(1) > td.p
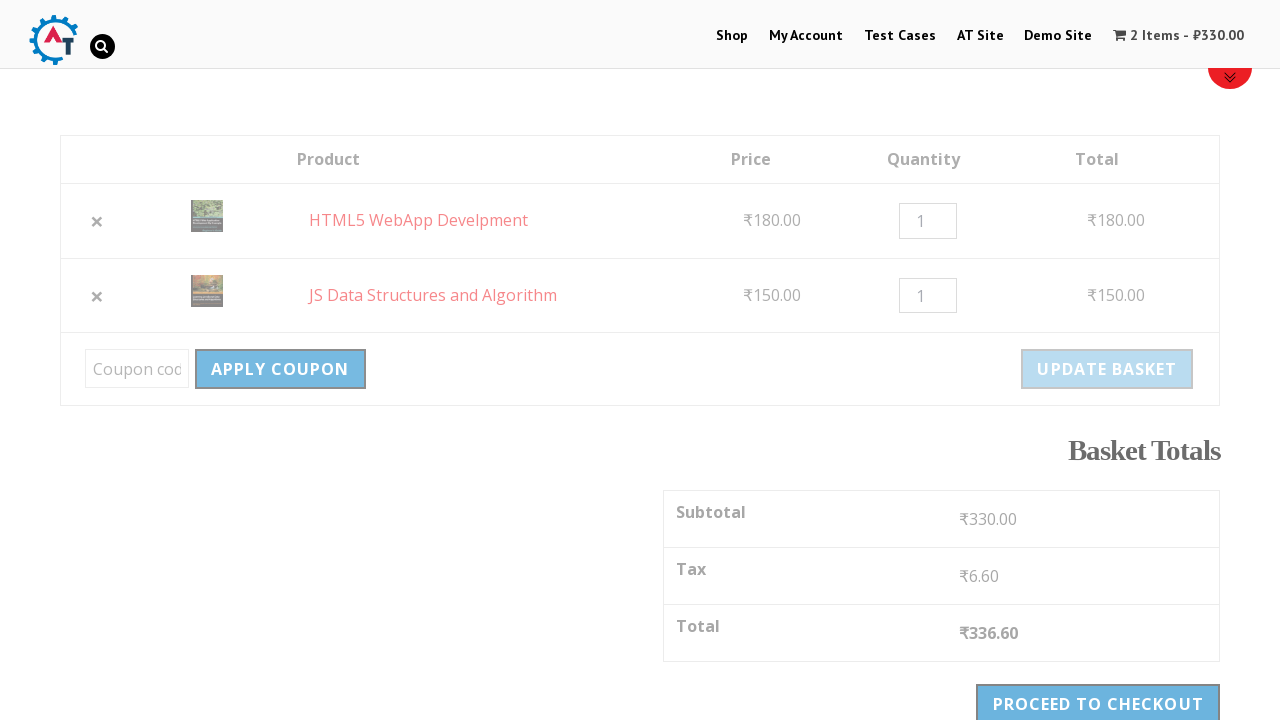

Clicked 'Undo' link to restore deleted item to cart at (436, 170) on #page-34 > div > div.woocommerce > div.woocommerce-message > a
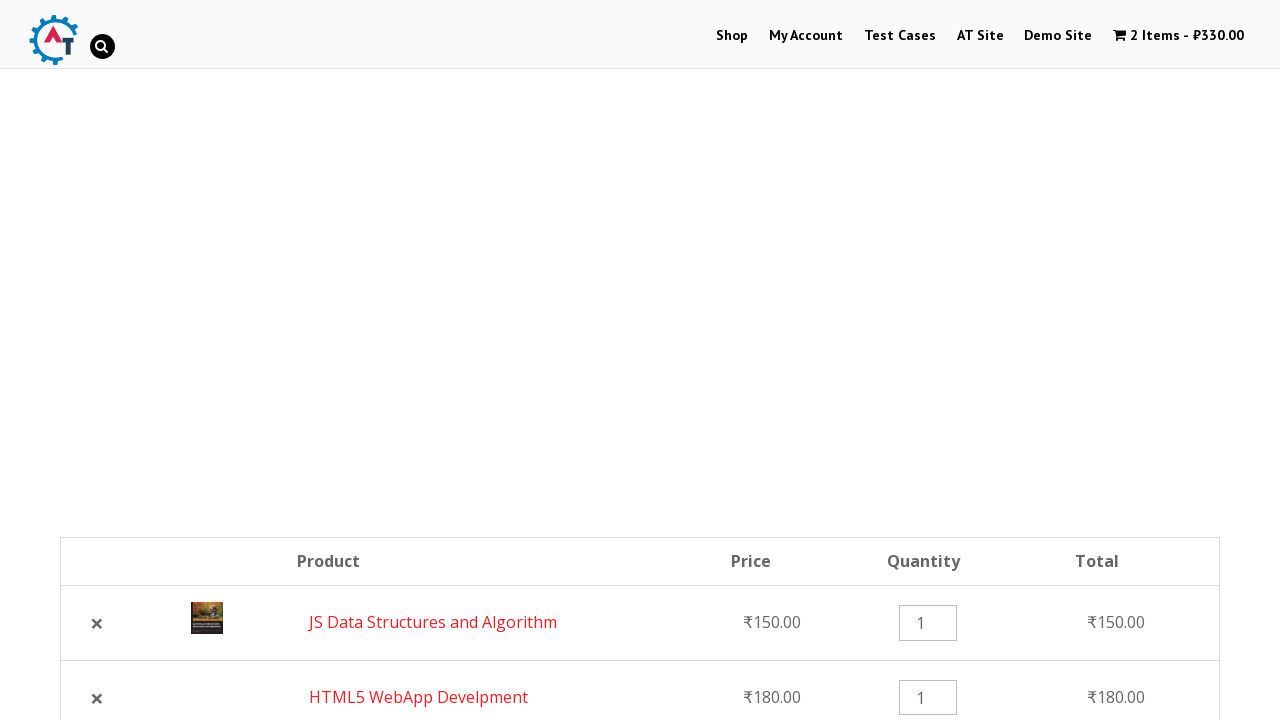

Updated product quantity to 3 on #page-34 > div > div.woocommerce > form > table > tbody > tr:nth-child(1) > td.p
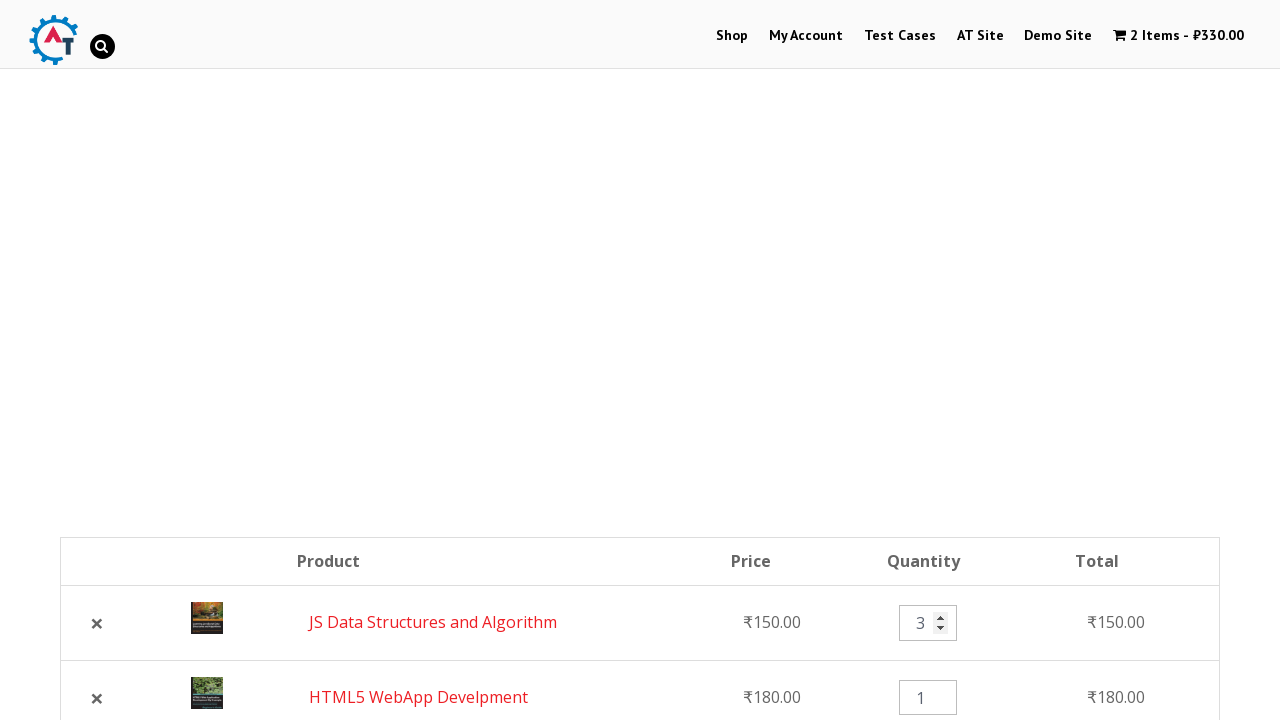

Clicked 'Update Basket' button to apply quantity changes at (1107, 360) on #page-34 > div > div.woocommerce > form > table > tbody > tr:nth-child(3) > td >
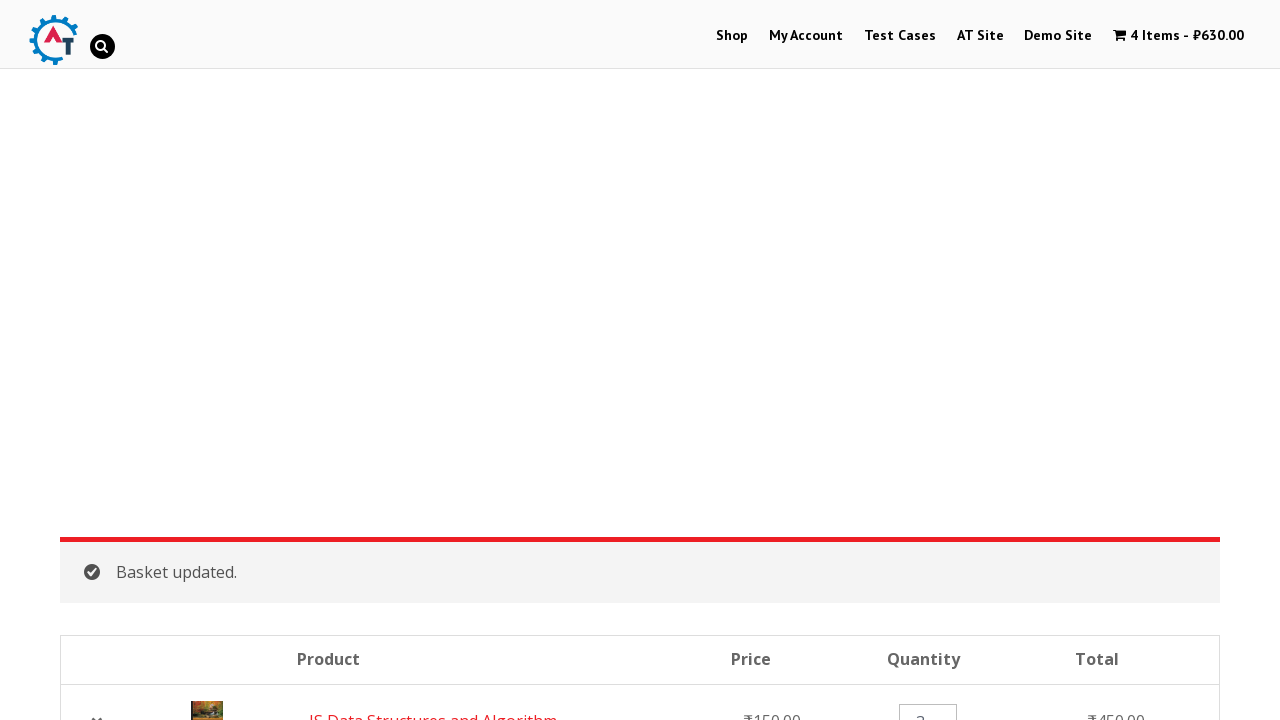

Waited 3 seconds for basket update to complete
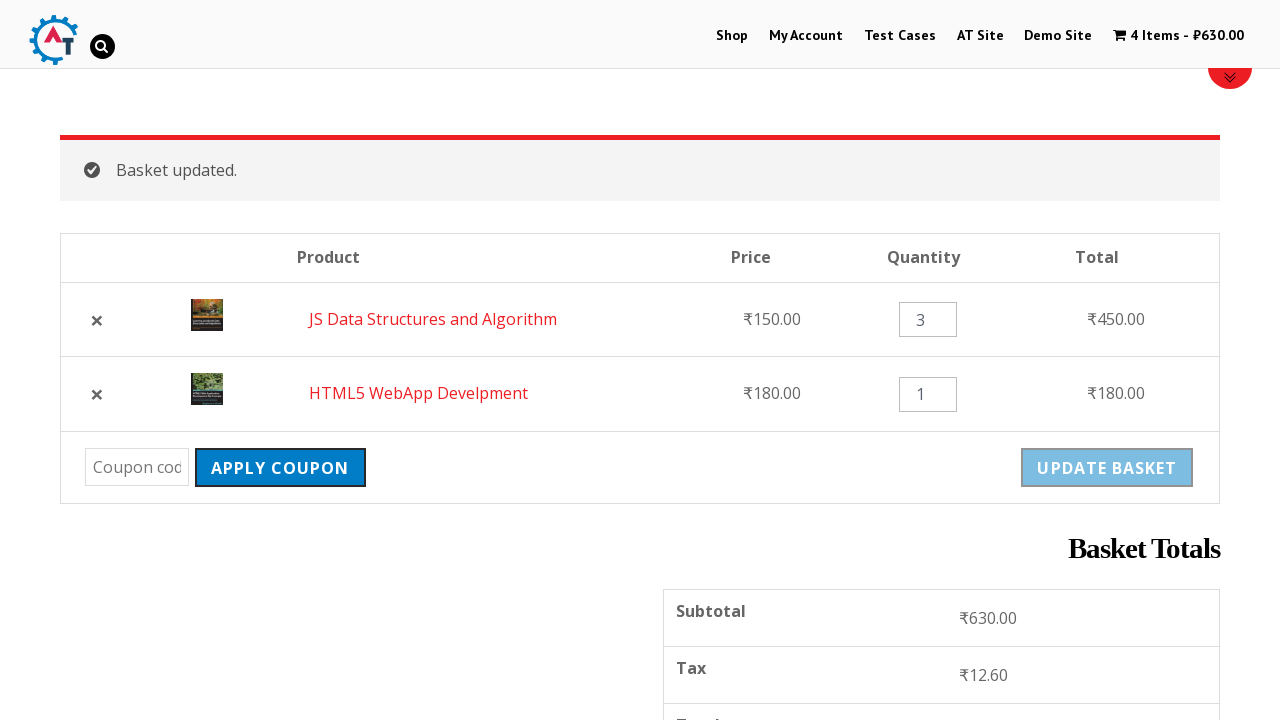

Clicked 'Apply Coupon' button without entering a coupon code at (280, 468) on #page-34 > div > div.woocommerce > form > table > tbody > tr:nth-child(3) > td >
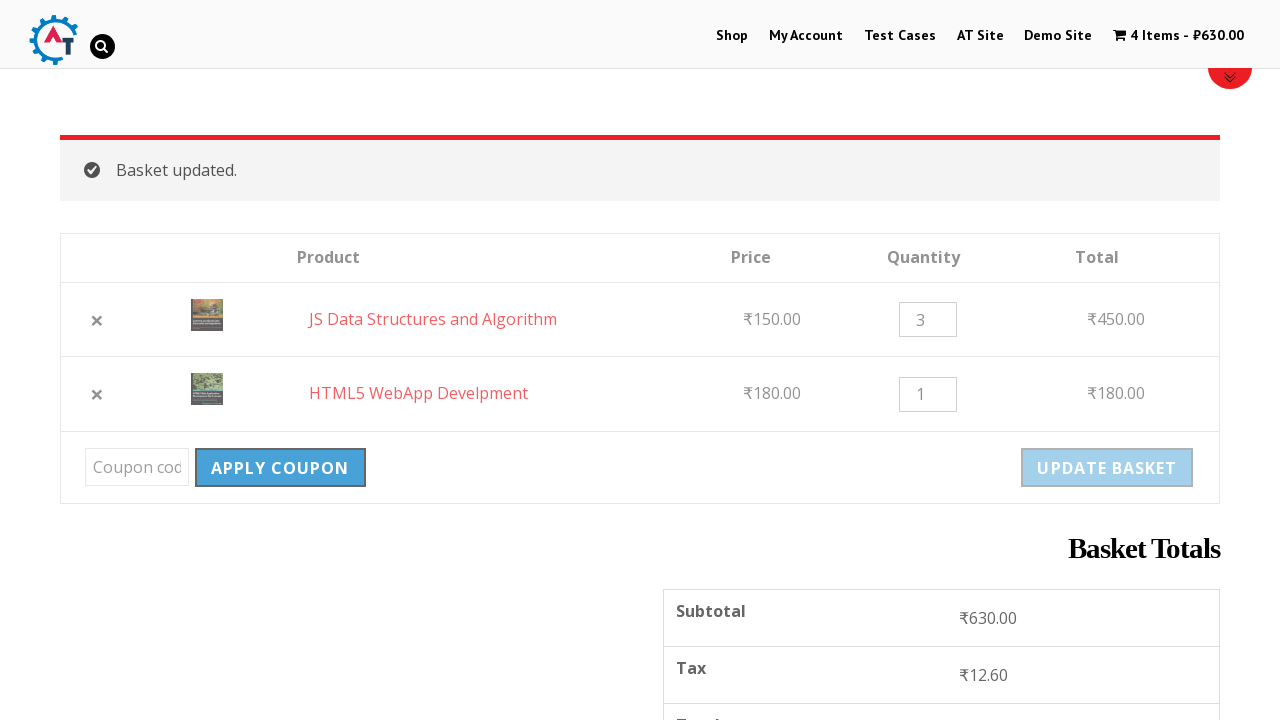

Error message displayed for missing coupon code
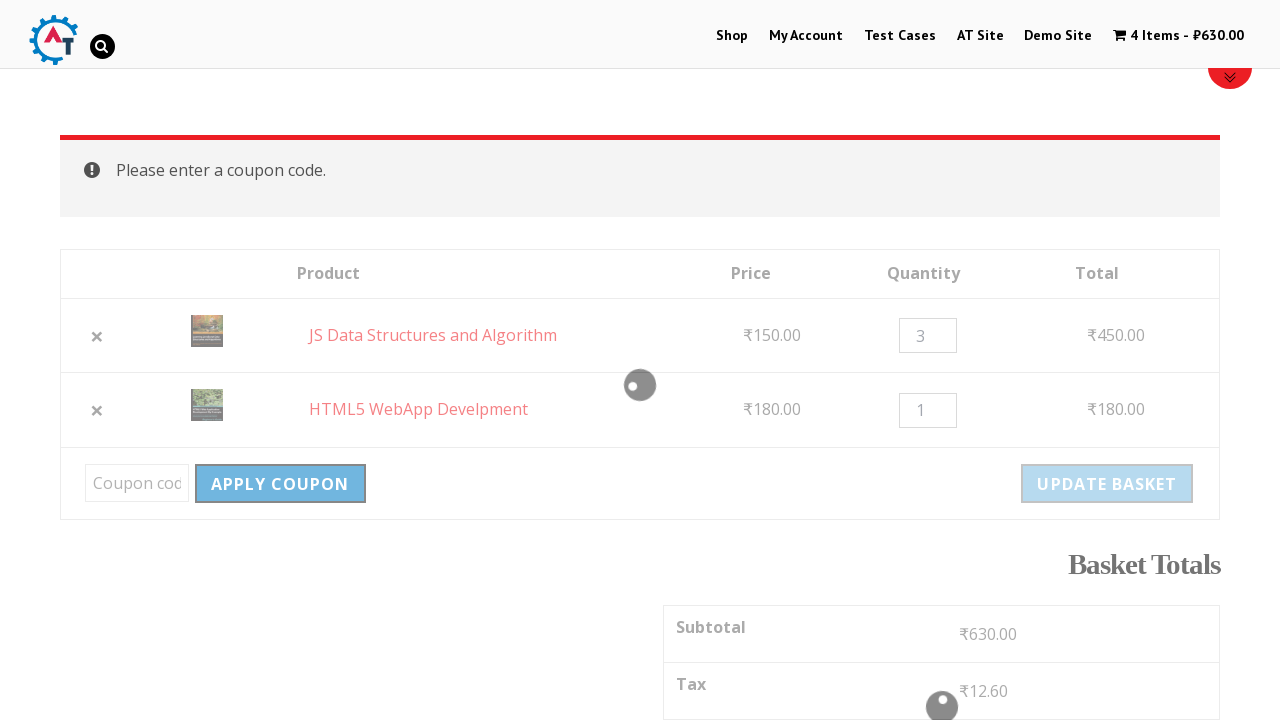

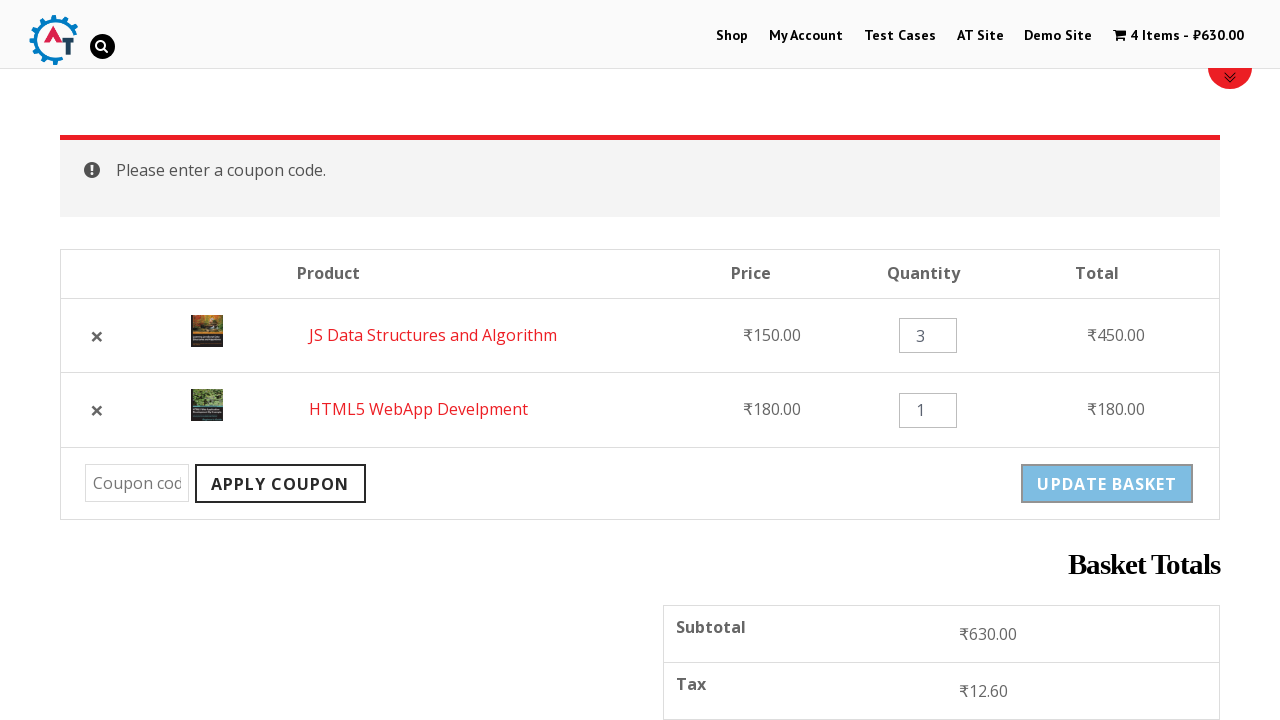